Tests the add/remove elements functionality by clicking the "Add Element" button 5 times and verifying the delete buttons are created

Starting URL: http://the-internet.herokuapp.com/add_remove_elements/

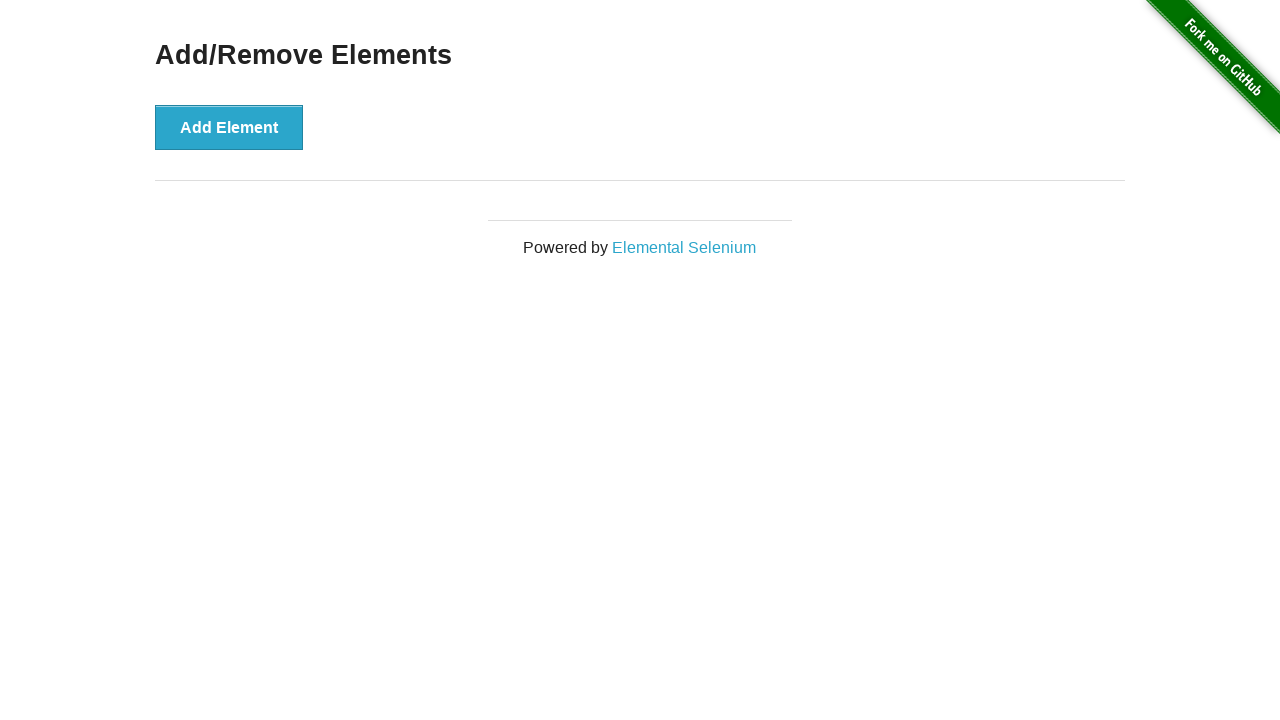

Navigated to add/remove elements page
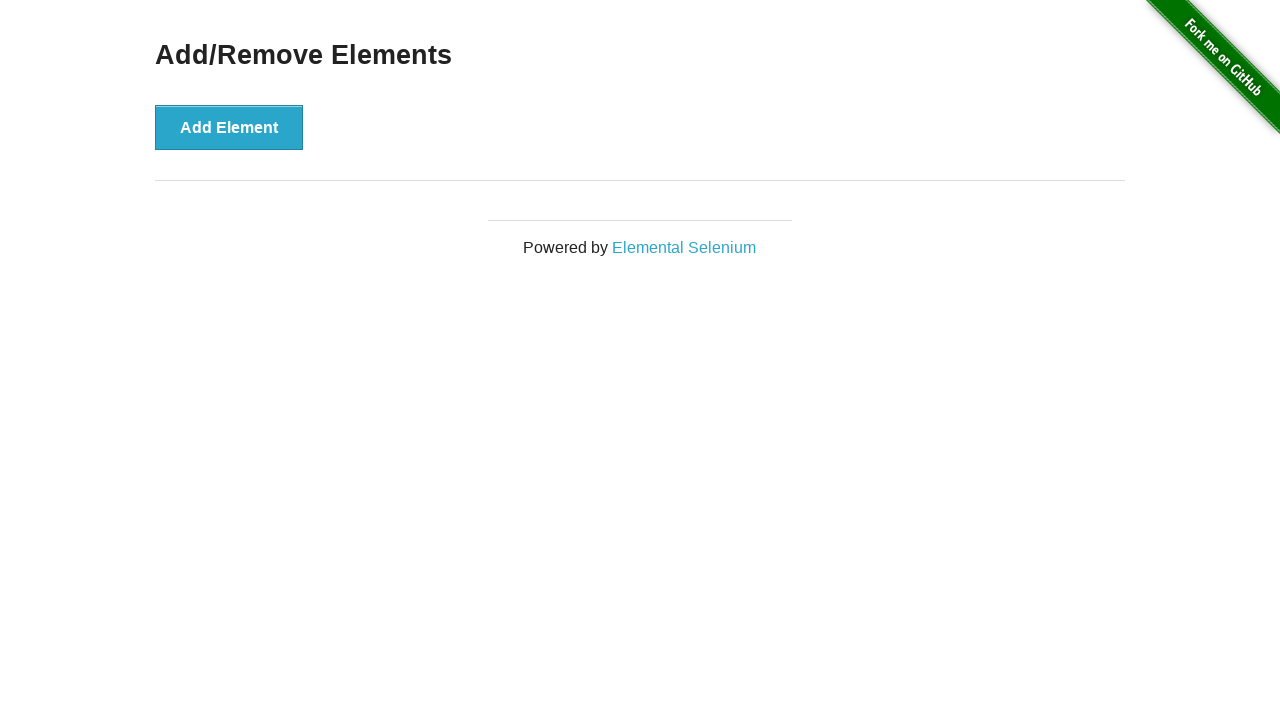

Clicked 'Add Element' button (iteration 1/5) at (229, 127) on button
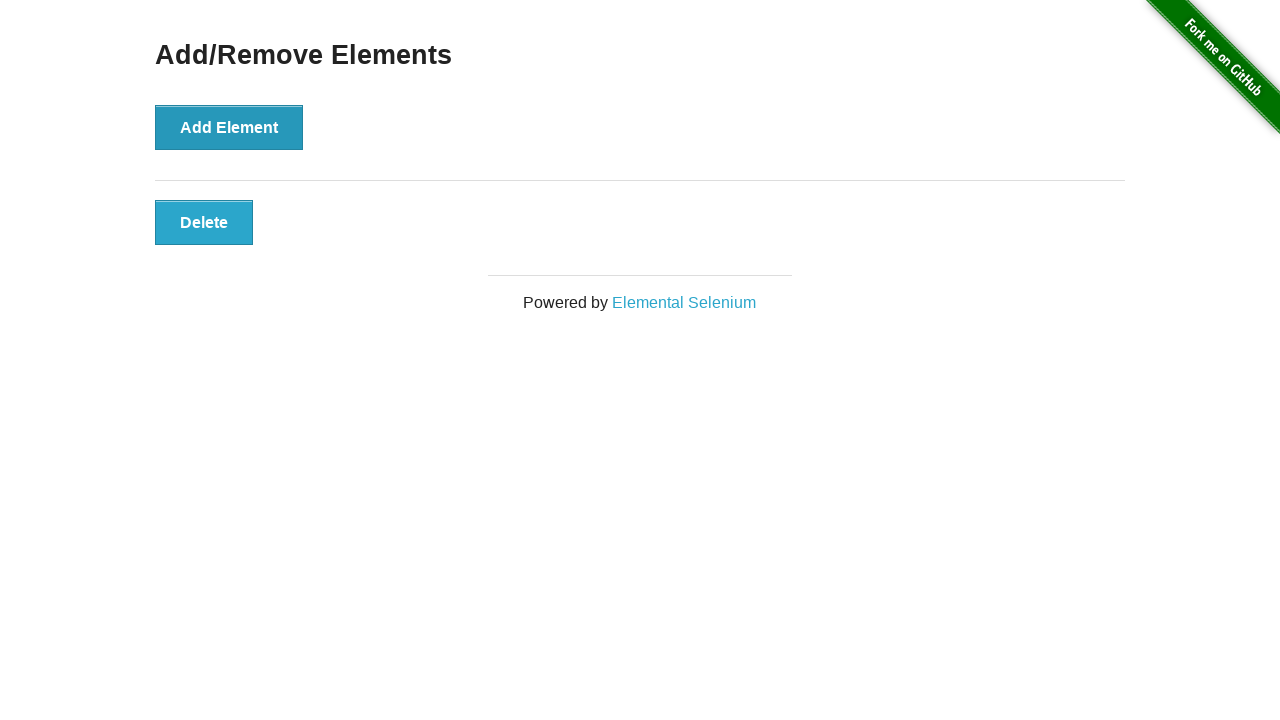

Clicked 'Add Element' button (iteration 2/5) at (229, 127) on button
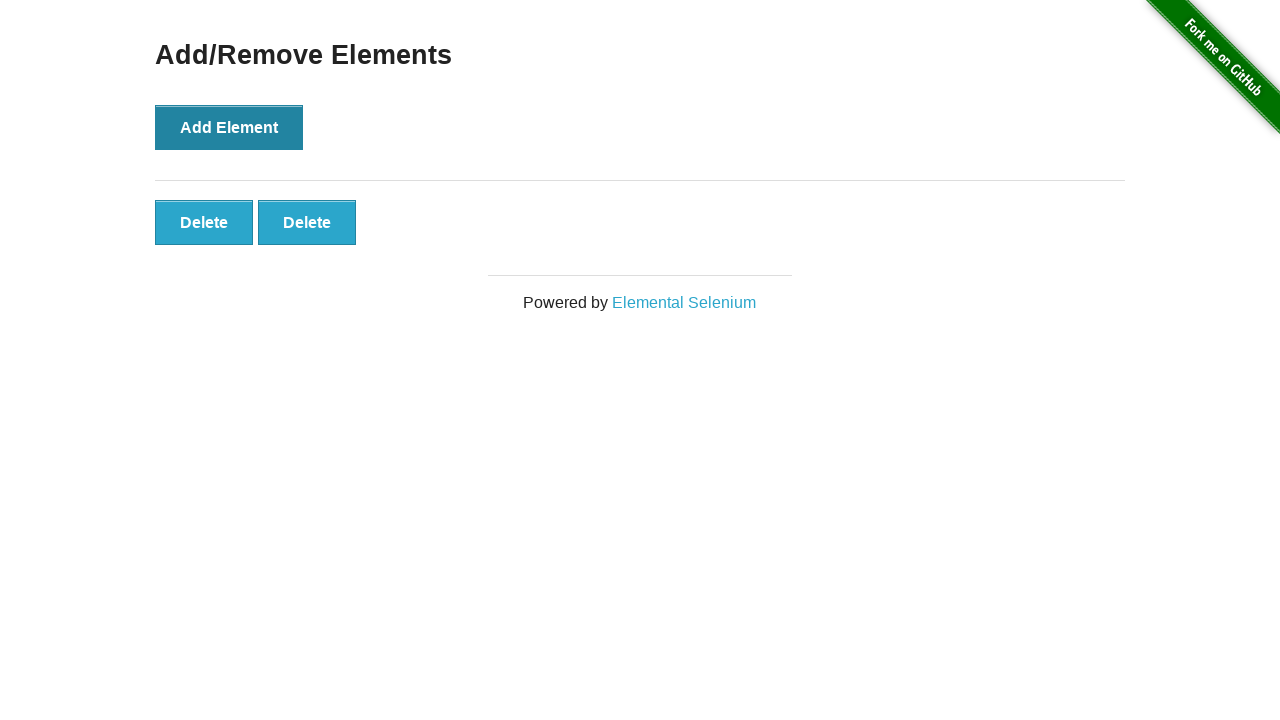

Clicked 'Add Element' button (iteration 3/5) at (229, 127) on button
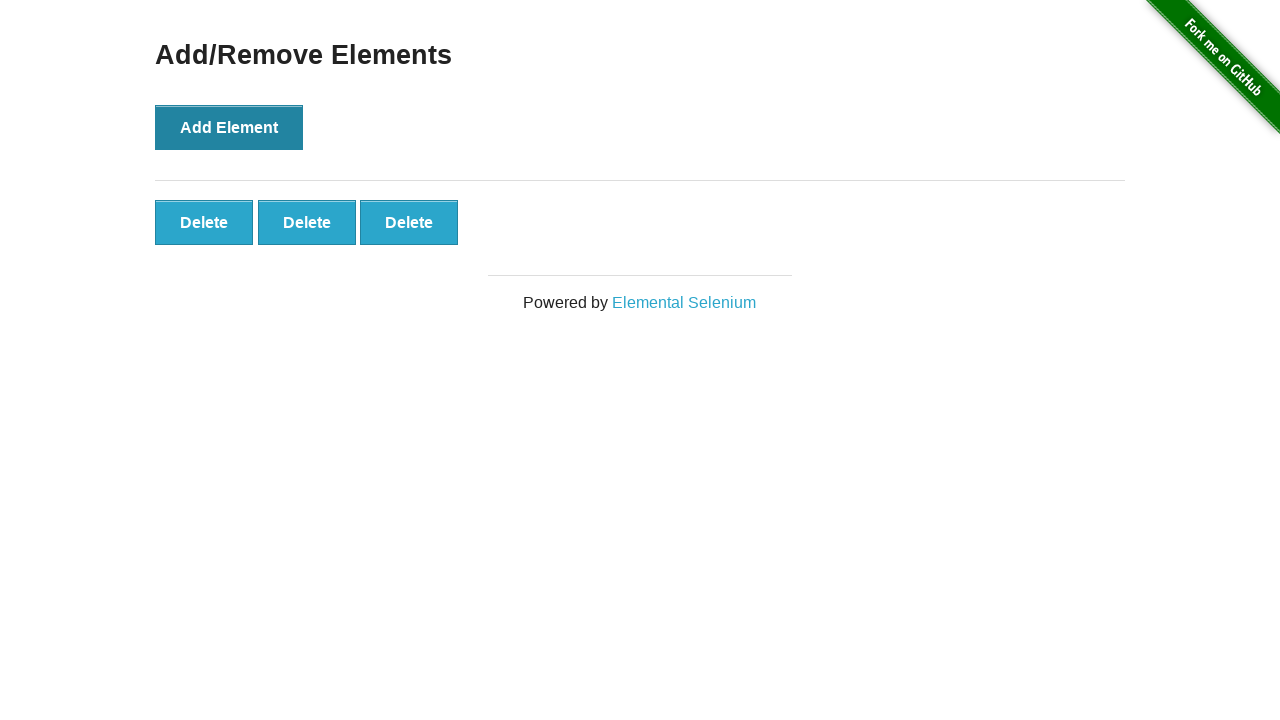

Clicked 'Add Element' button (iteration 4/5) at (229, 127) on button
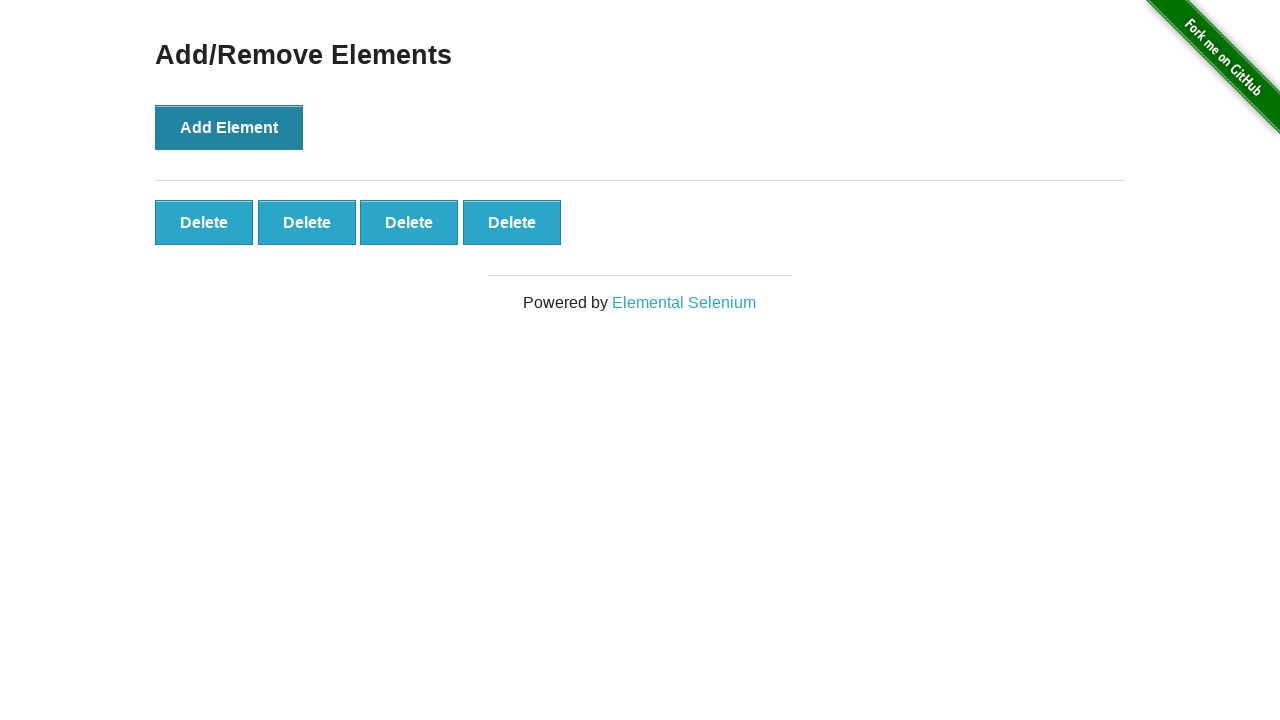

Clicked 'Add Element' button (iteration 5/5) at (229, 127) on button
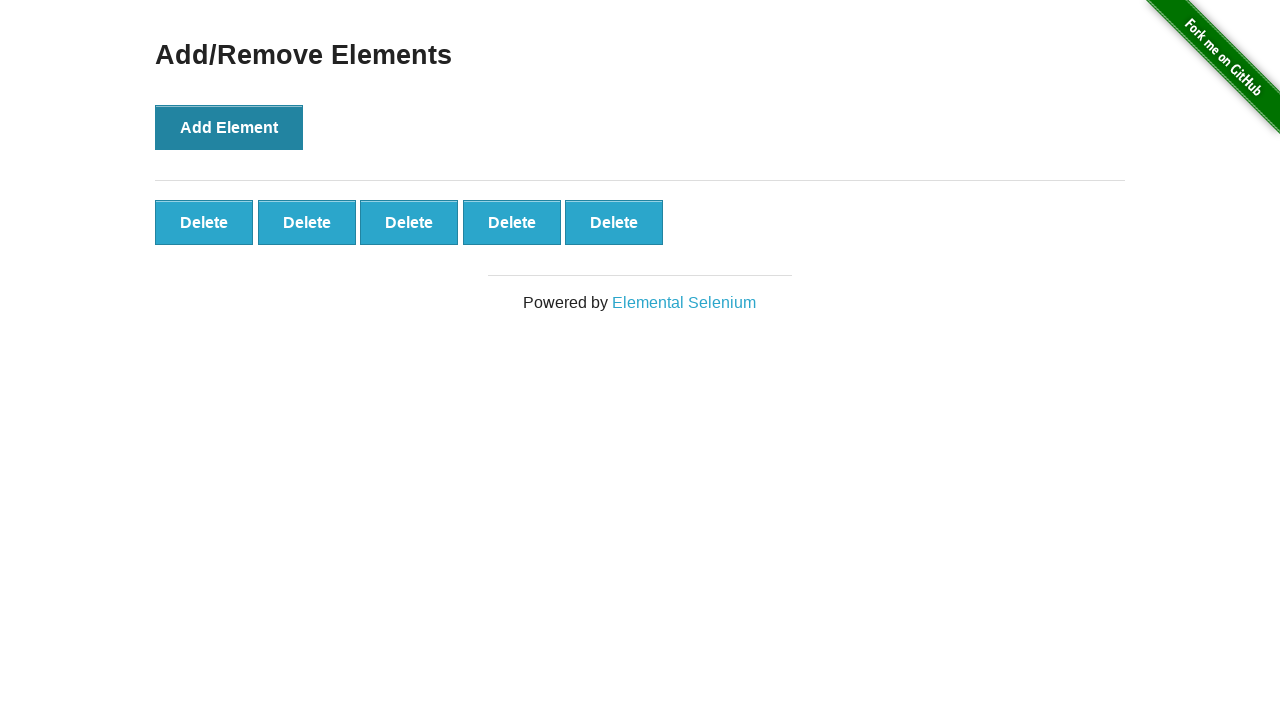

Delete buttons appeared after adding 5 elements
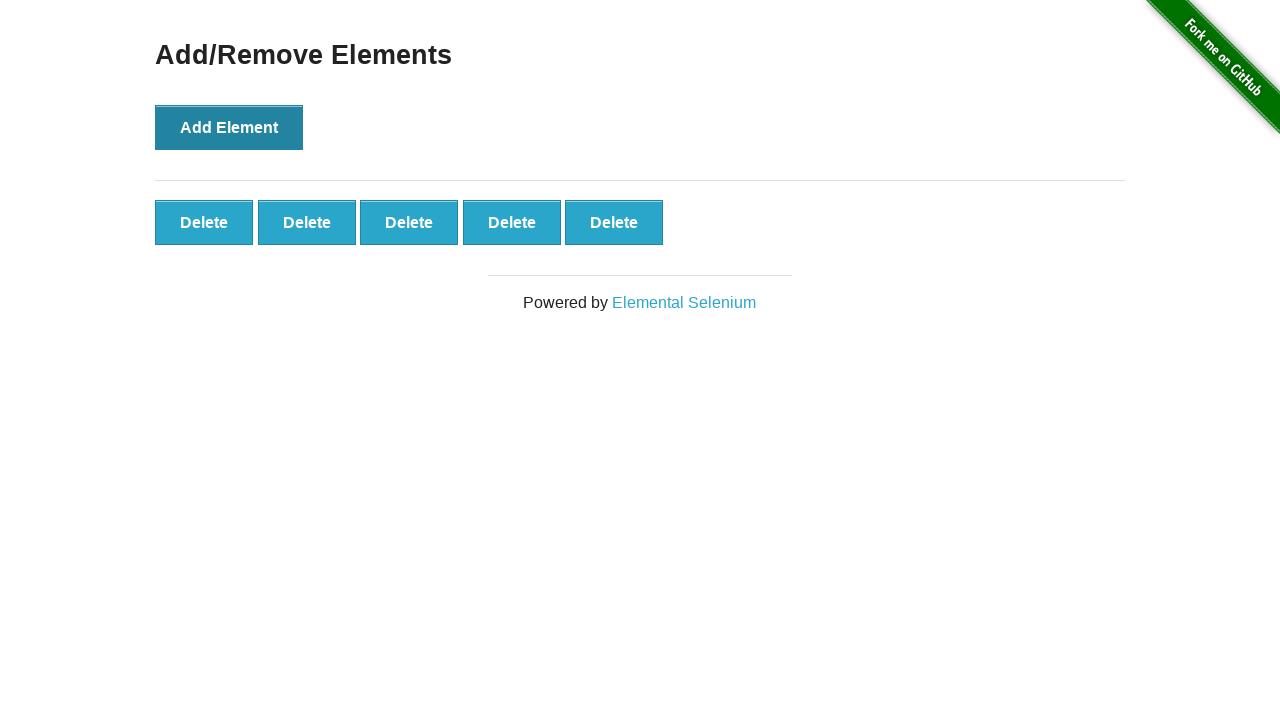

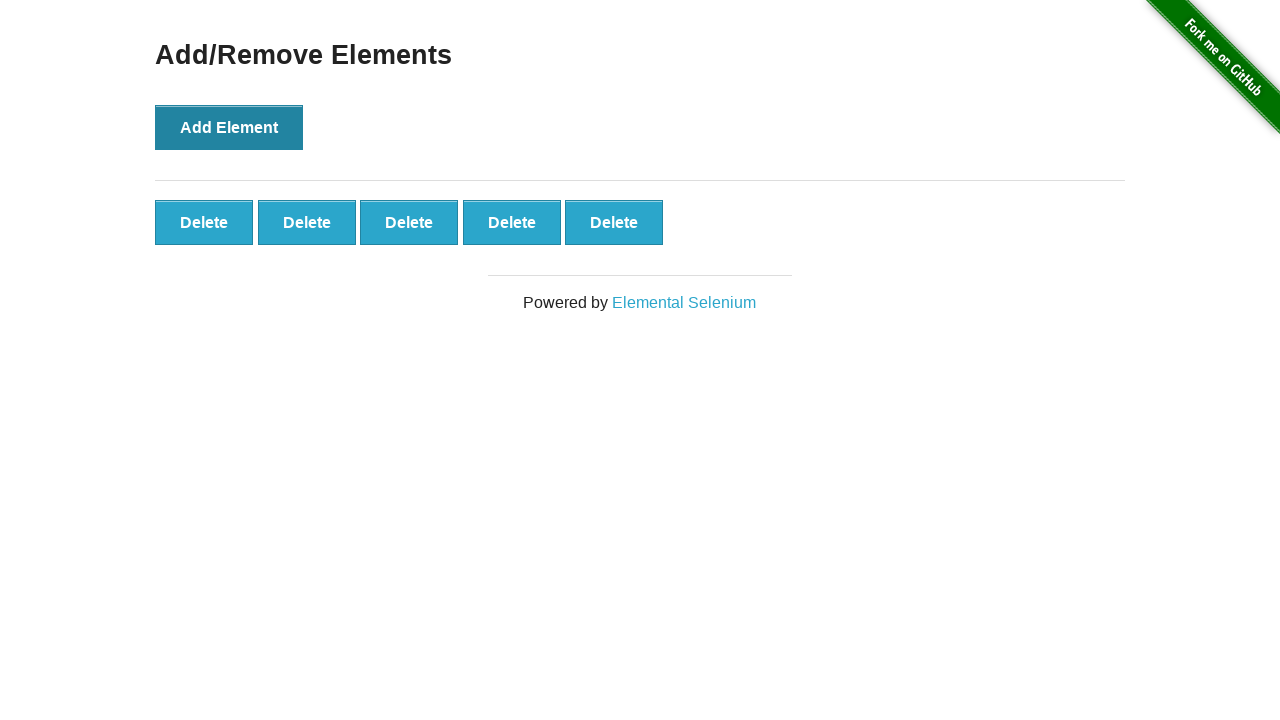